Tests iframe switching functionality by navigating to a frames demo page, switching to iframe1 to read heading text, then switching to iframe2 to read another heading

Starting URL: https://demoqa.com/frames

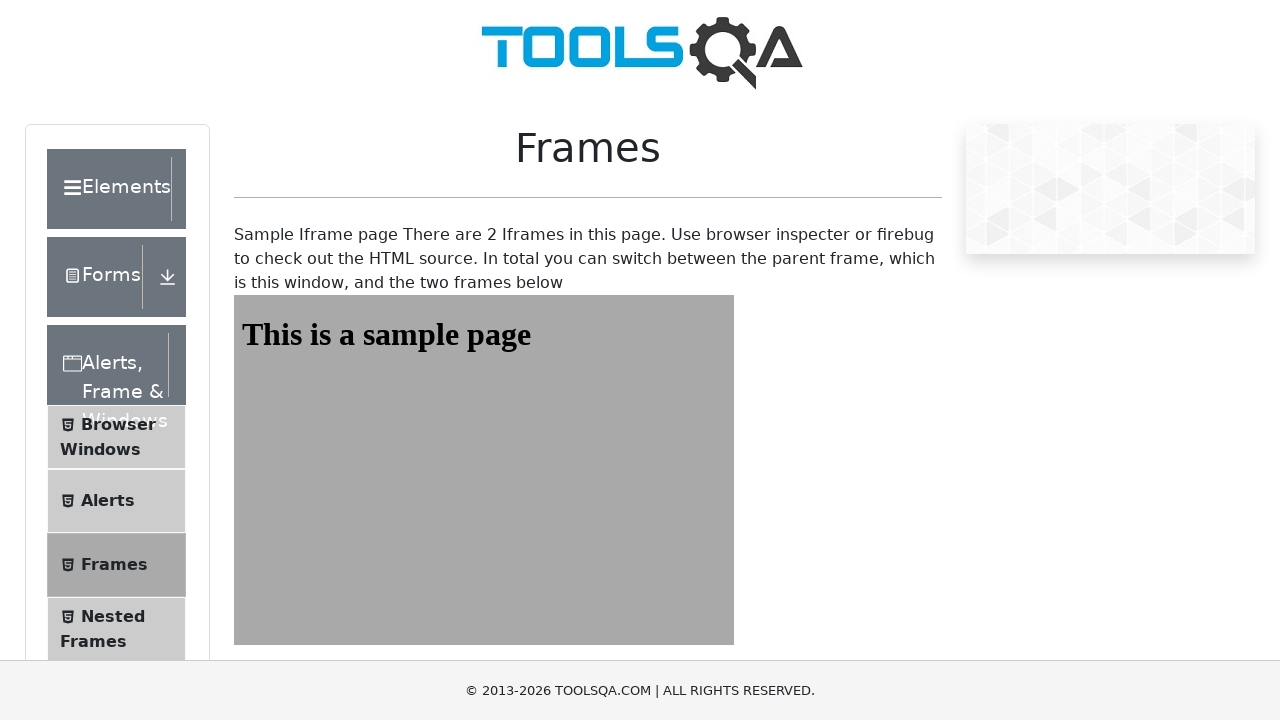

Navigated to frames demo page at https://demoqa.com/frames
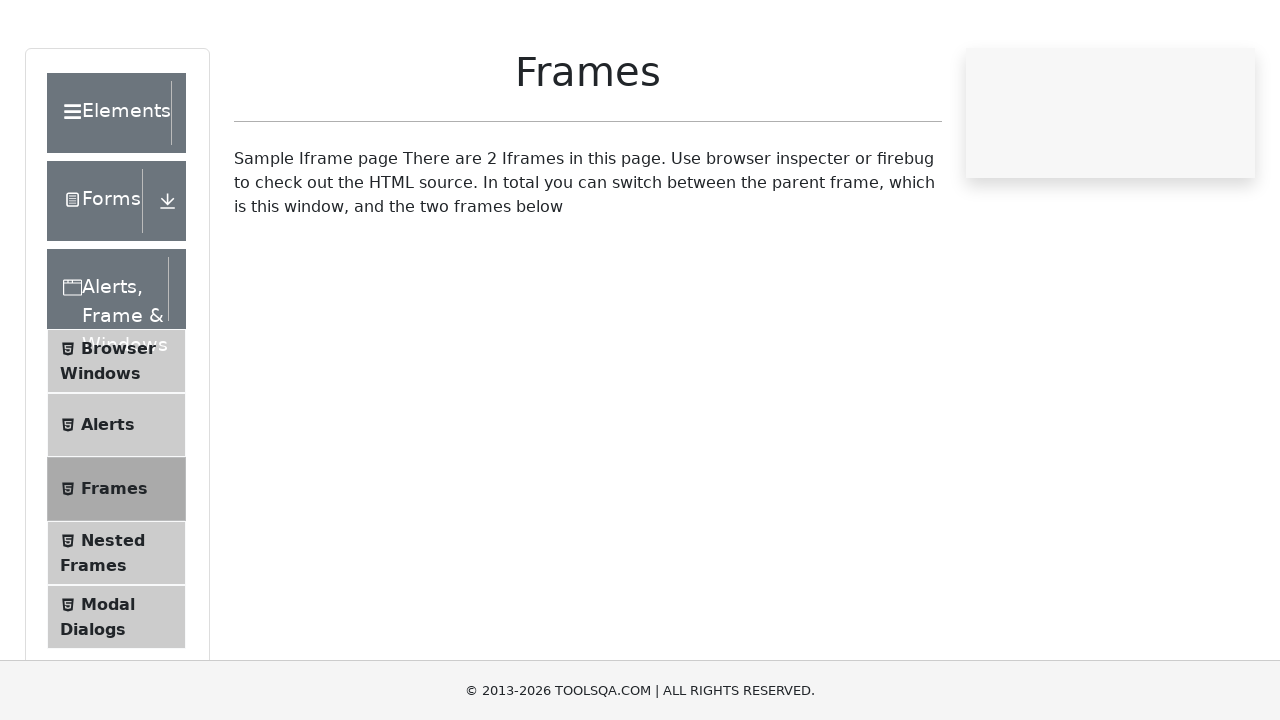

Located iframe1 element
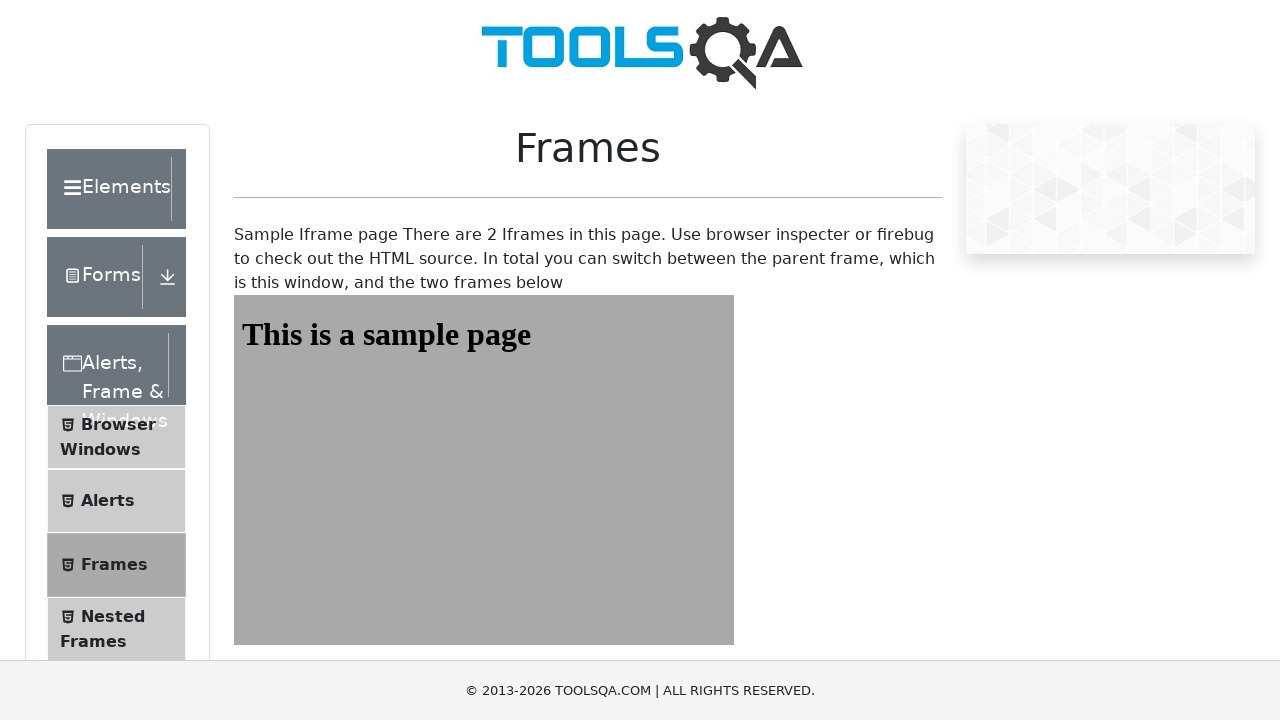

Retrieved heading text from iframe1: 'This is a sample page'
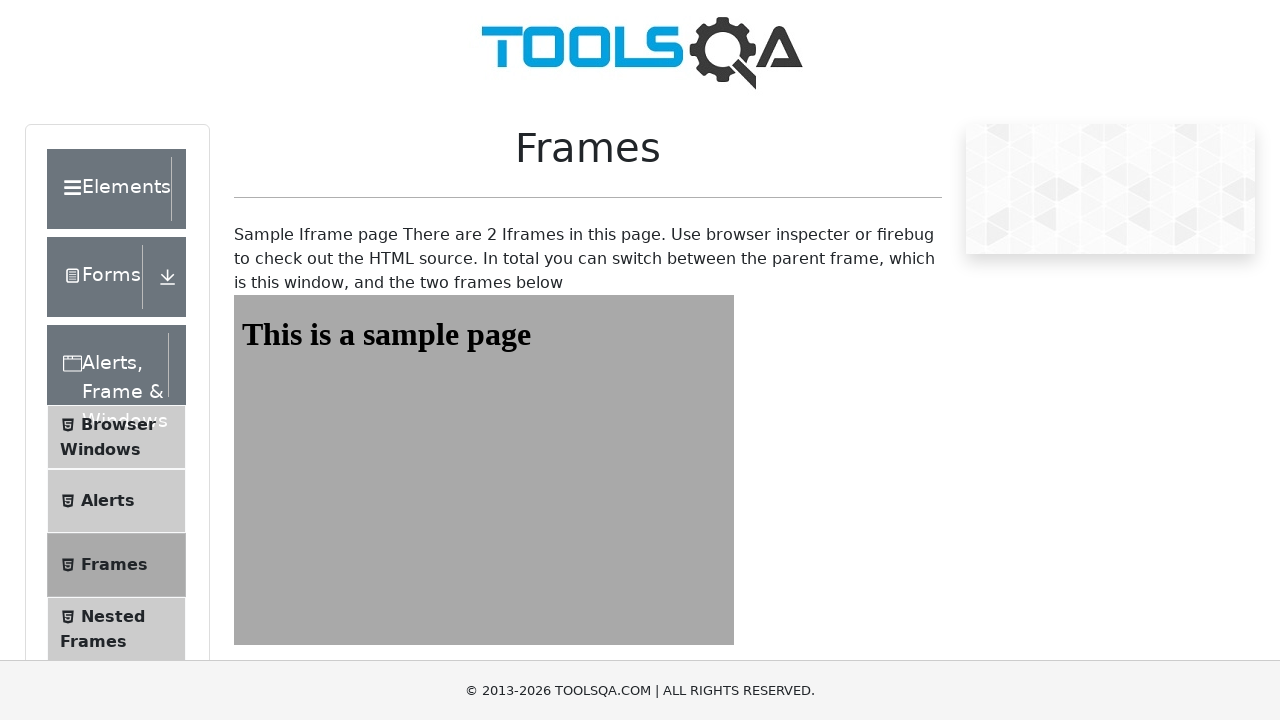

Printed iframe1 heading text to console
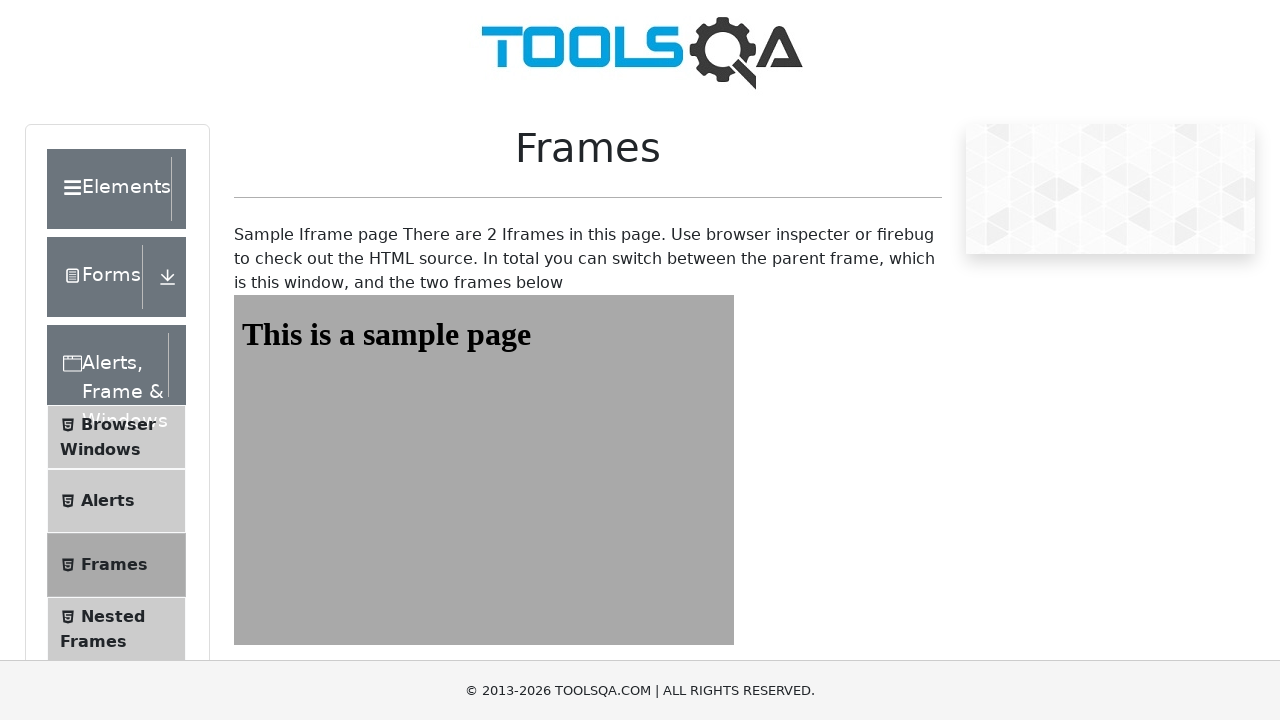

Located iframe2 element
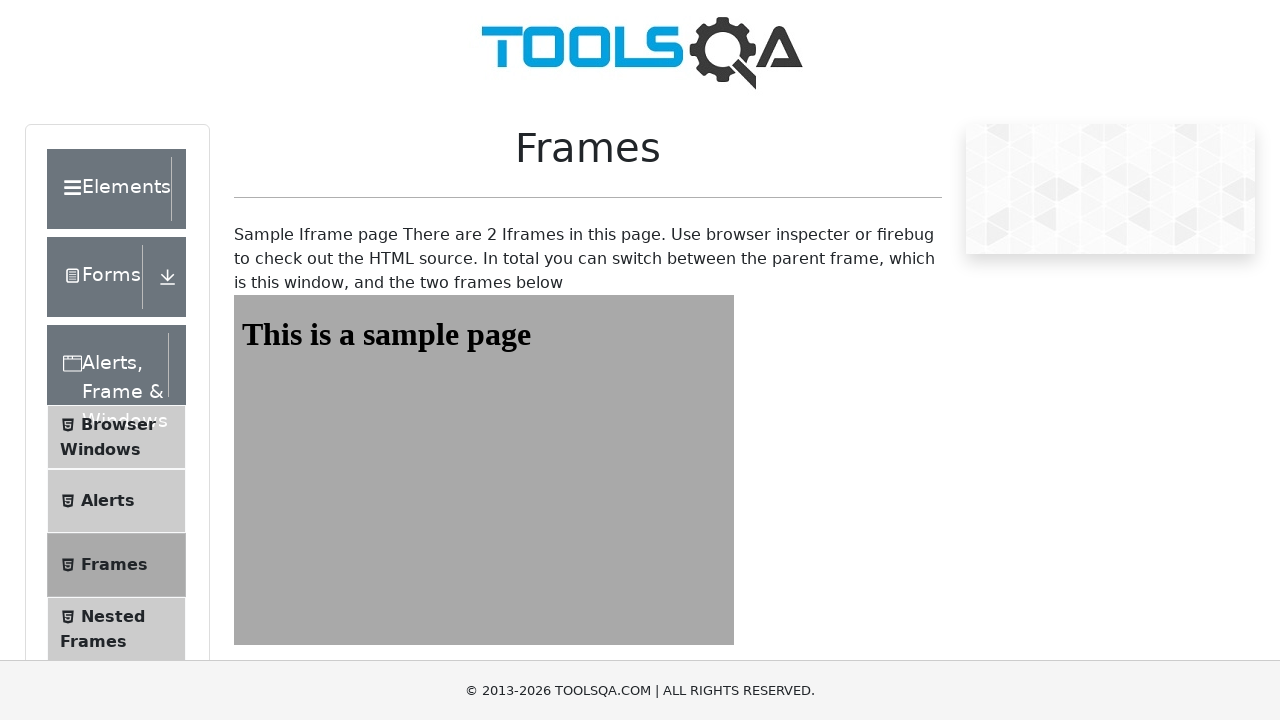

Retrieved heading text from iframe2: 'This is a sample page'
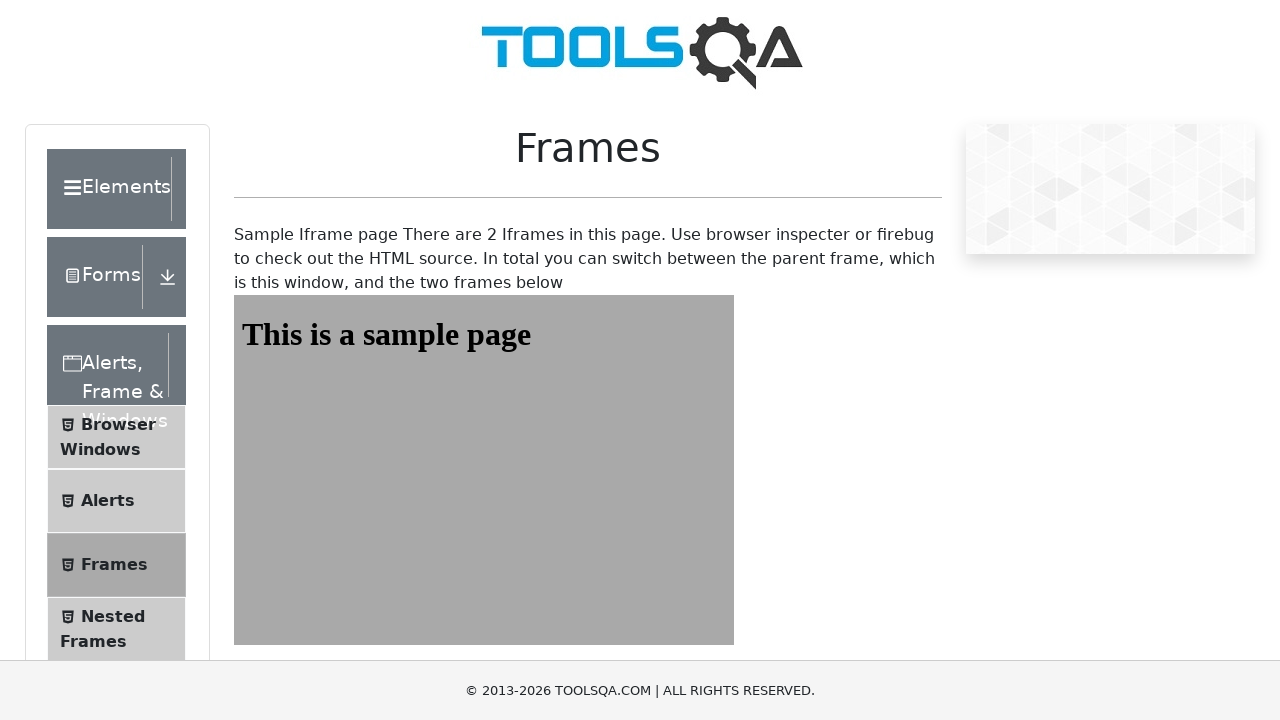

Printed iframe2 heading text to console
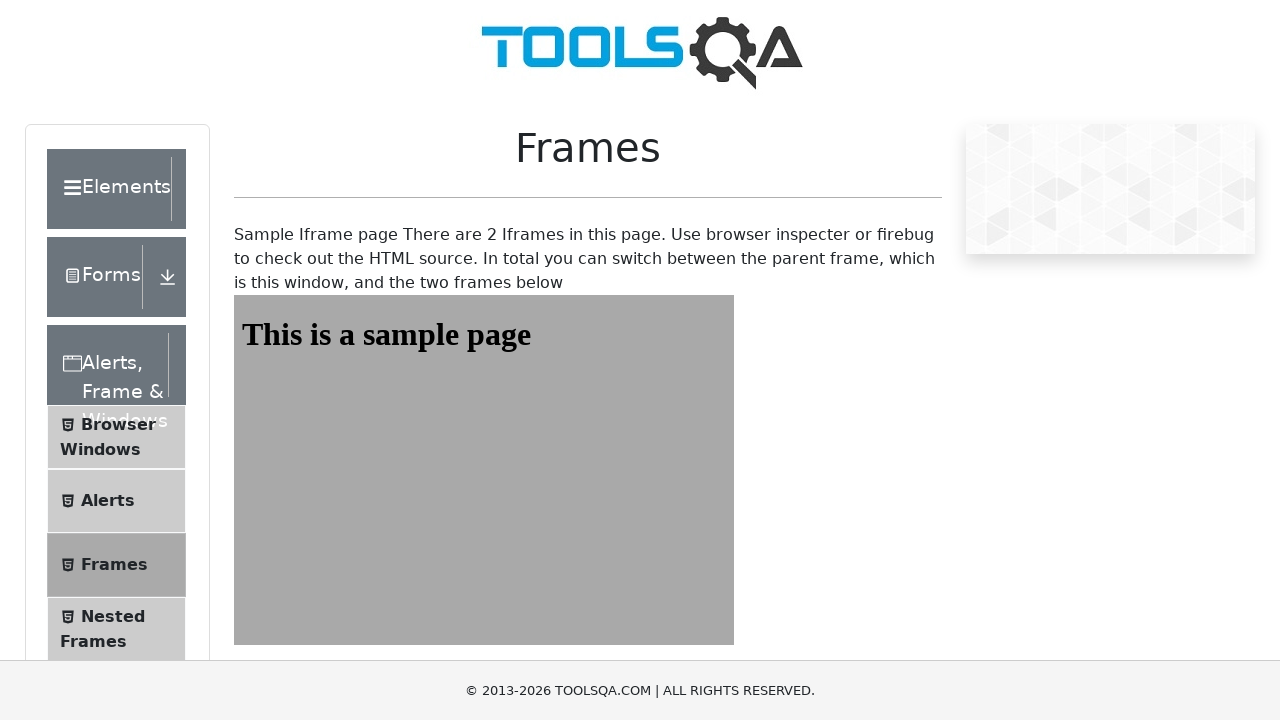

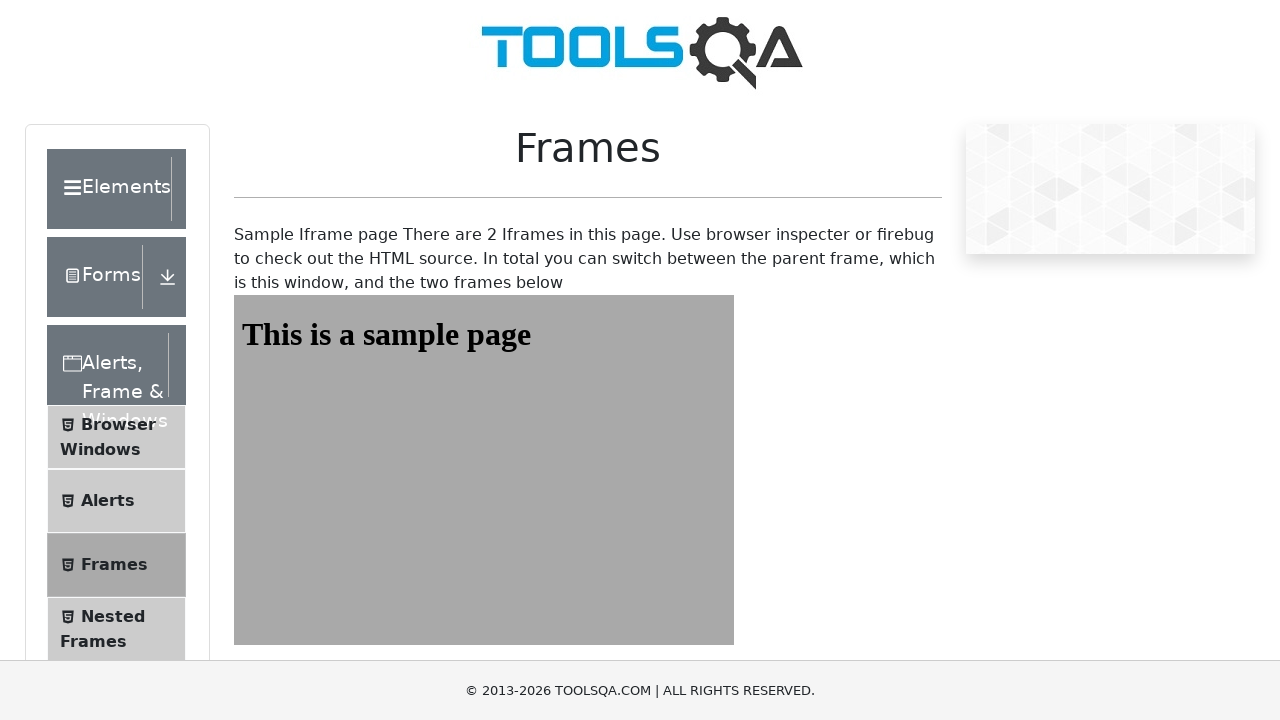